Tests navigation to Links section and clicks on simple link to verify URL navigation

Starting URL: https://demoqa.com

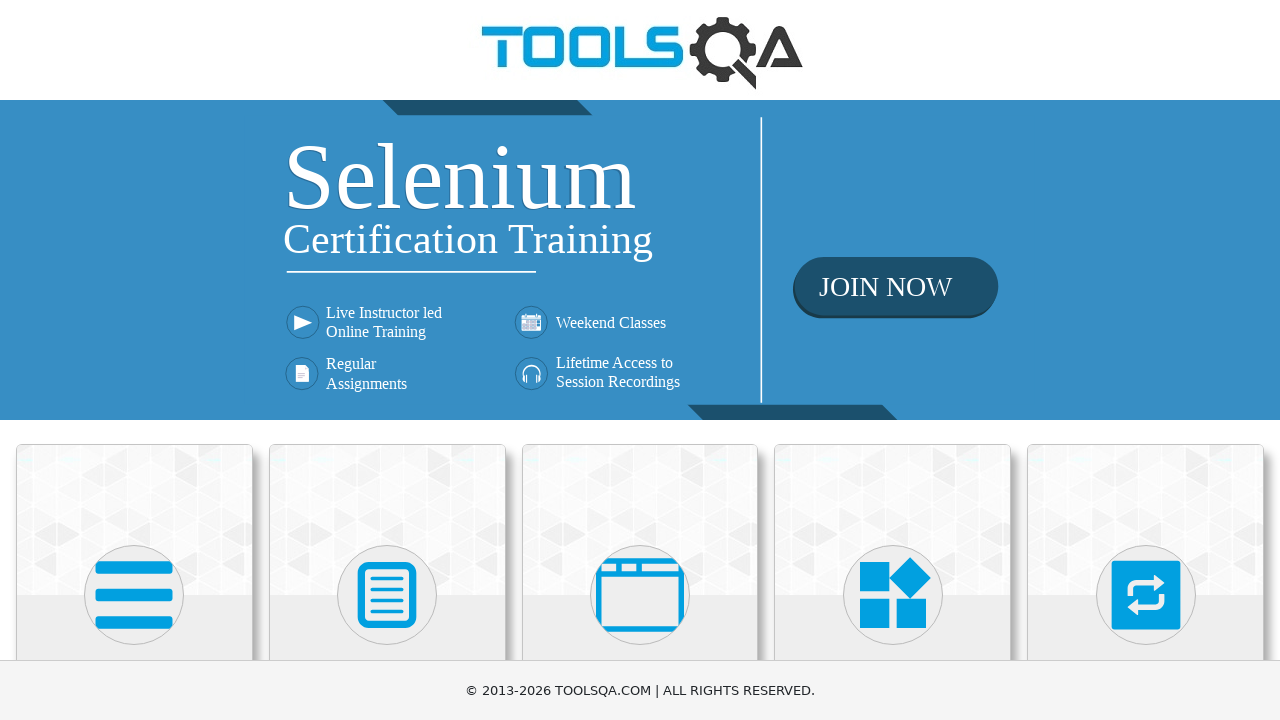

Clicked on Elements section at (134, 360) on xpath=//h5[text()='Elements']
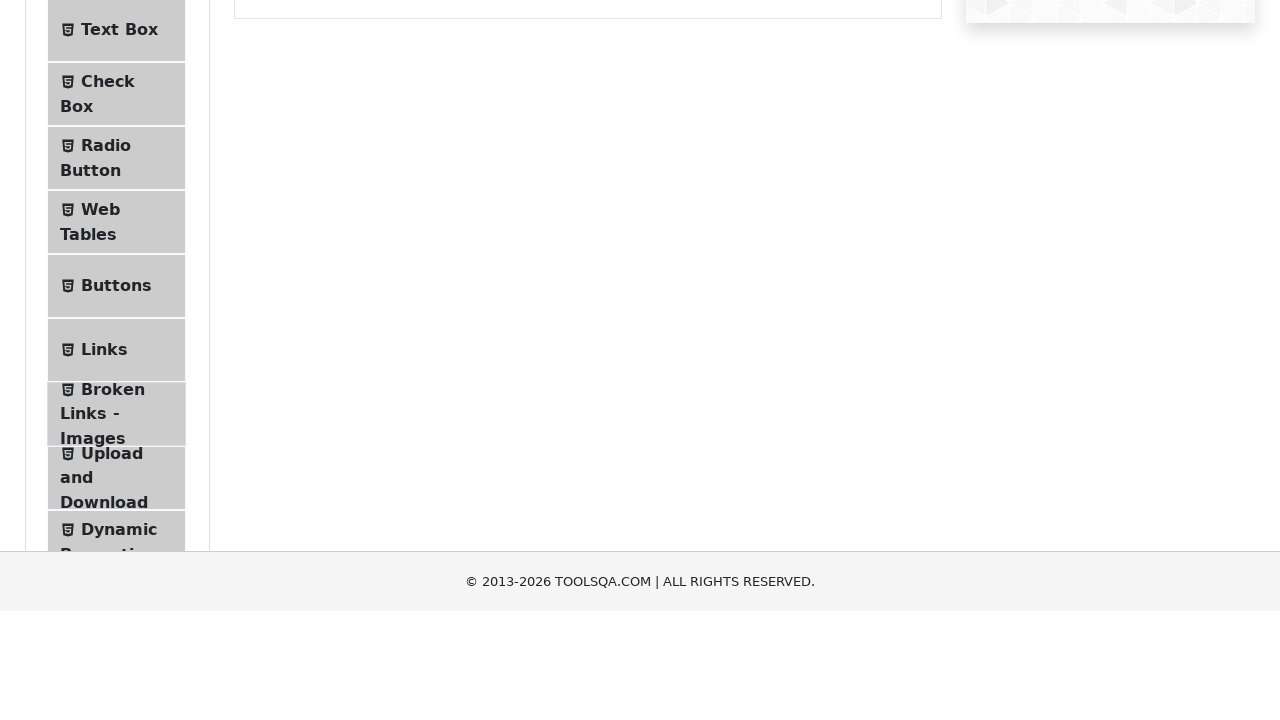

Clicked on Links menu item to navigate to Links section at (104, 581) on xpath=//span[text()='Links']
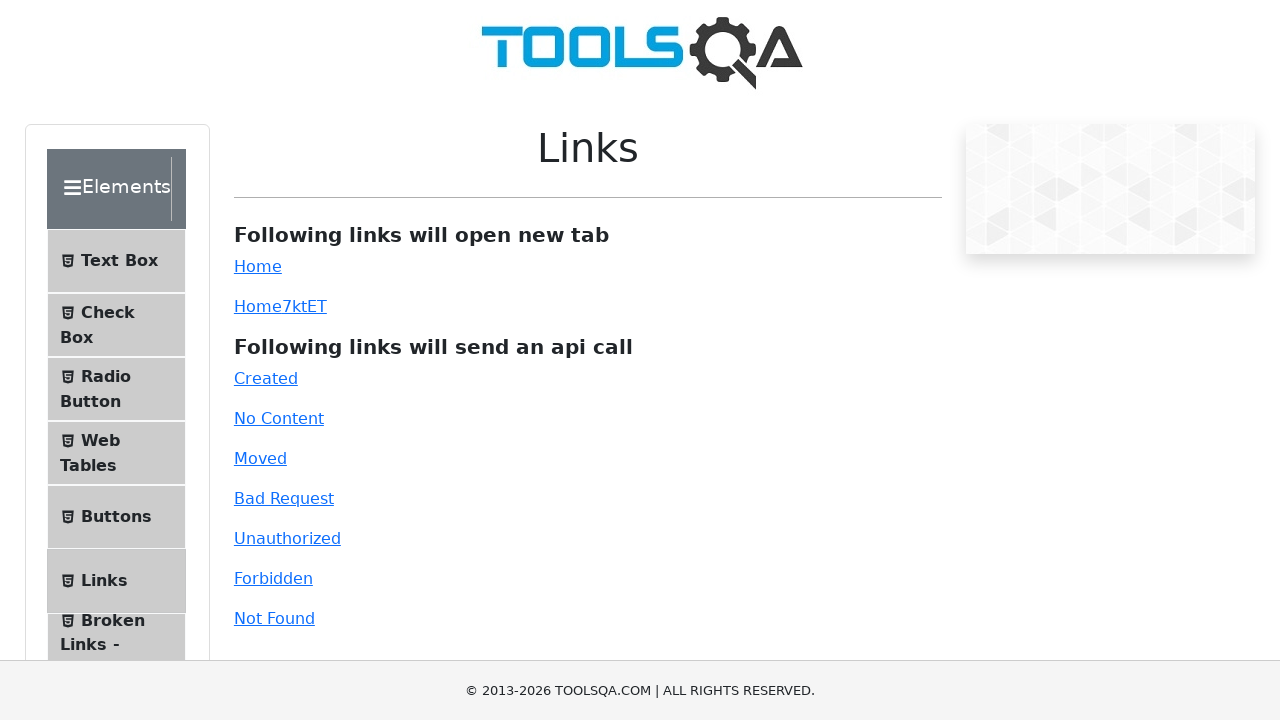

Clicked on simple link to verify URL navigation at (258, 266) on #simpleLink
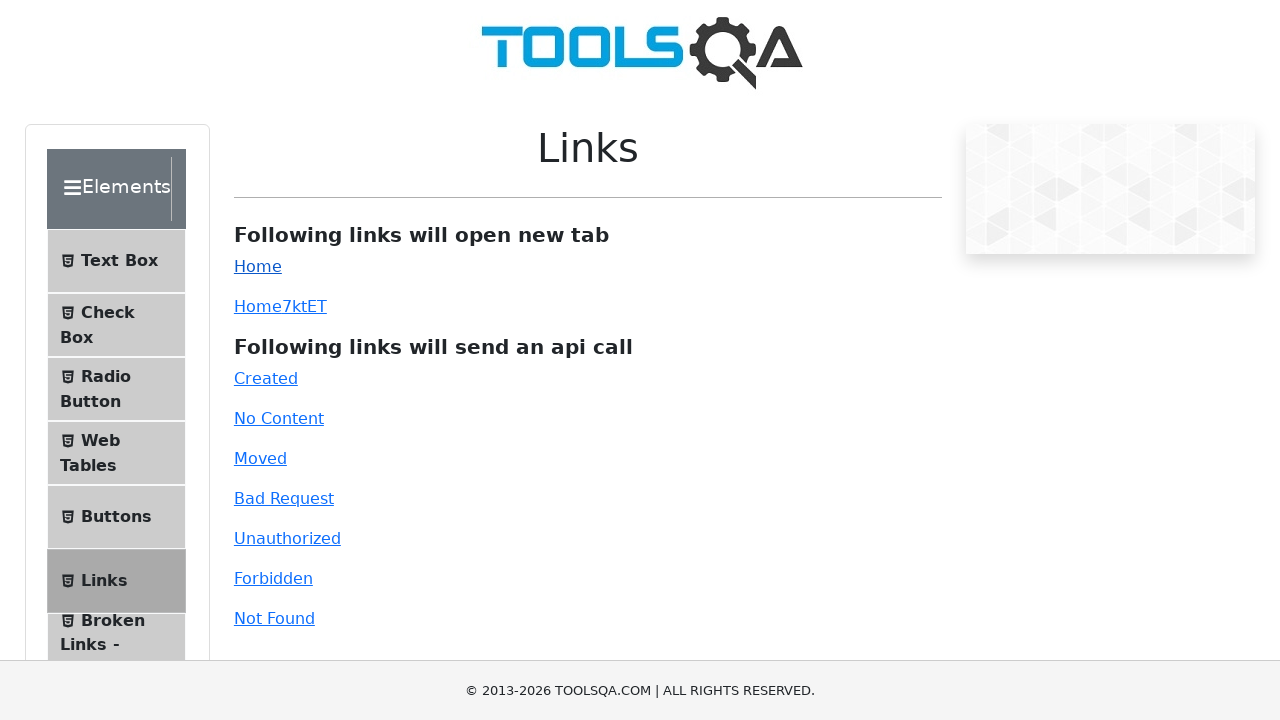

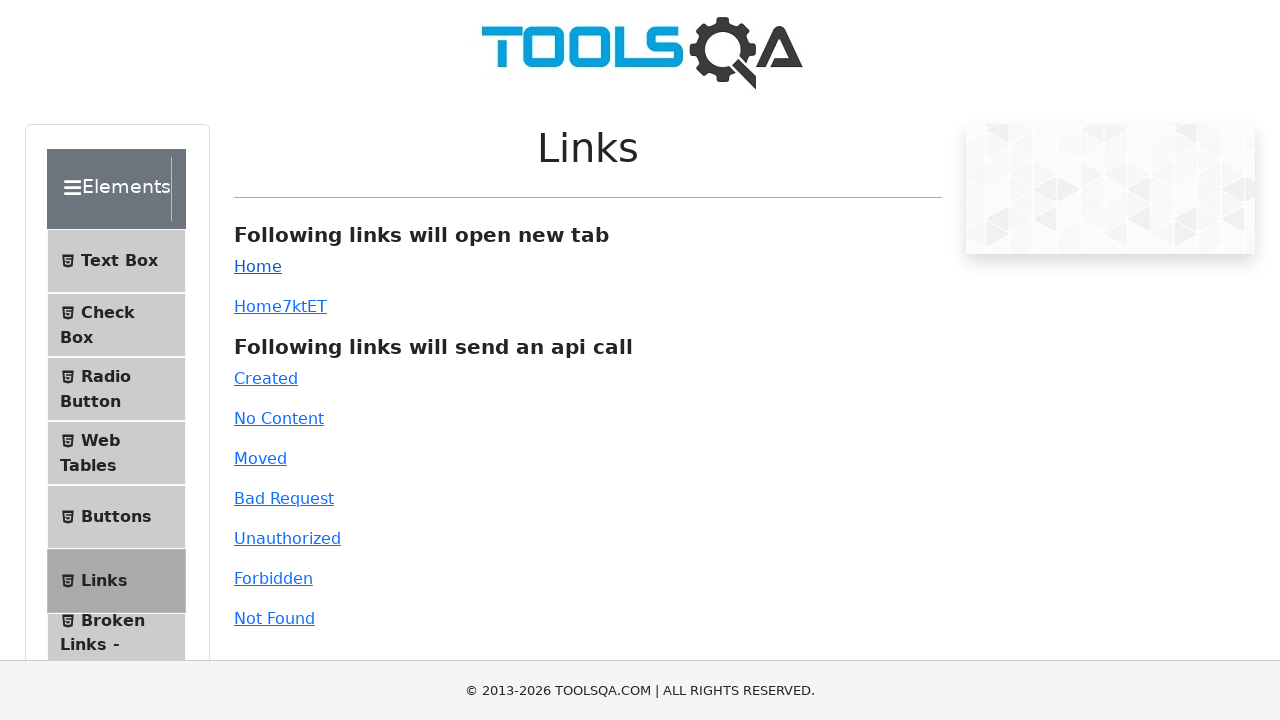